Tests that edits are saved on blur by double-clicking a todo, editing it, and triggering blur

Starting URL: https://demo.playwright.dev/todomvc

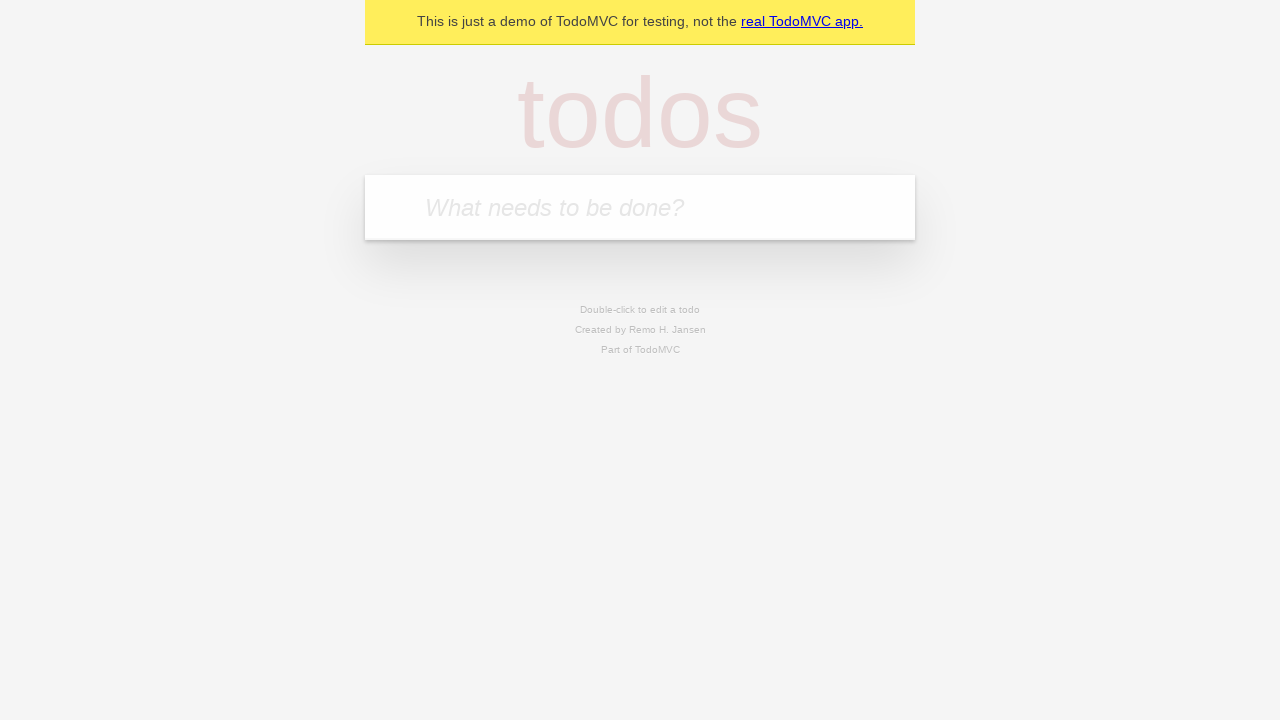

Filled new todo input with 'buy some cheese' on internal:attr=[placeholder="What needs to be done?"i]
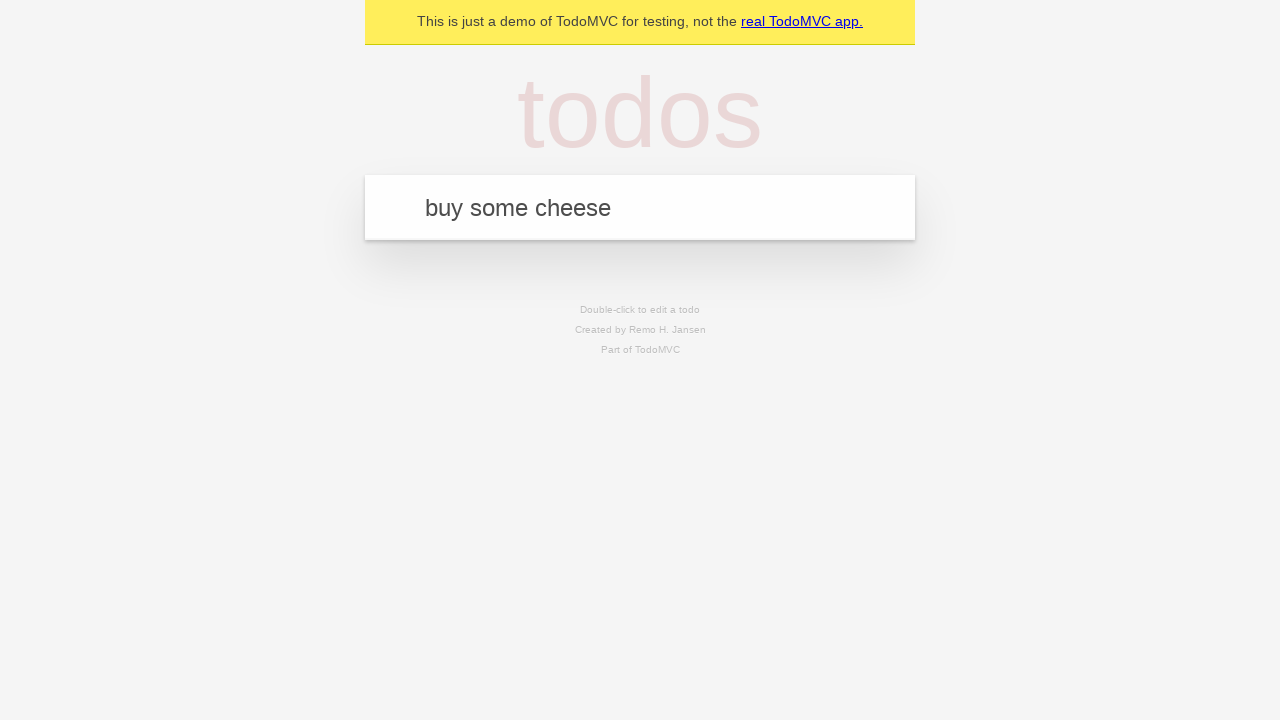

Pressed Enter to add first todo on internal:attr=[placeholder="What needs to be done?"i]
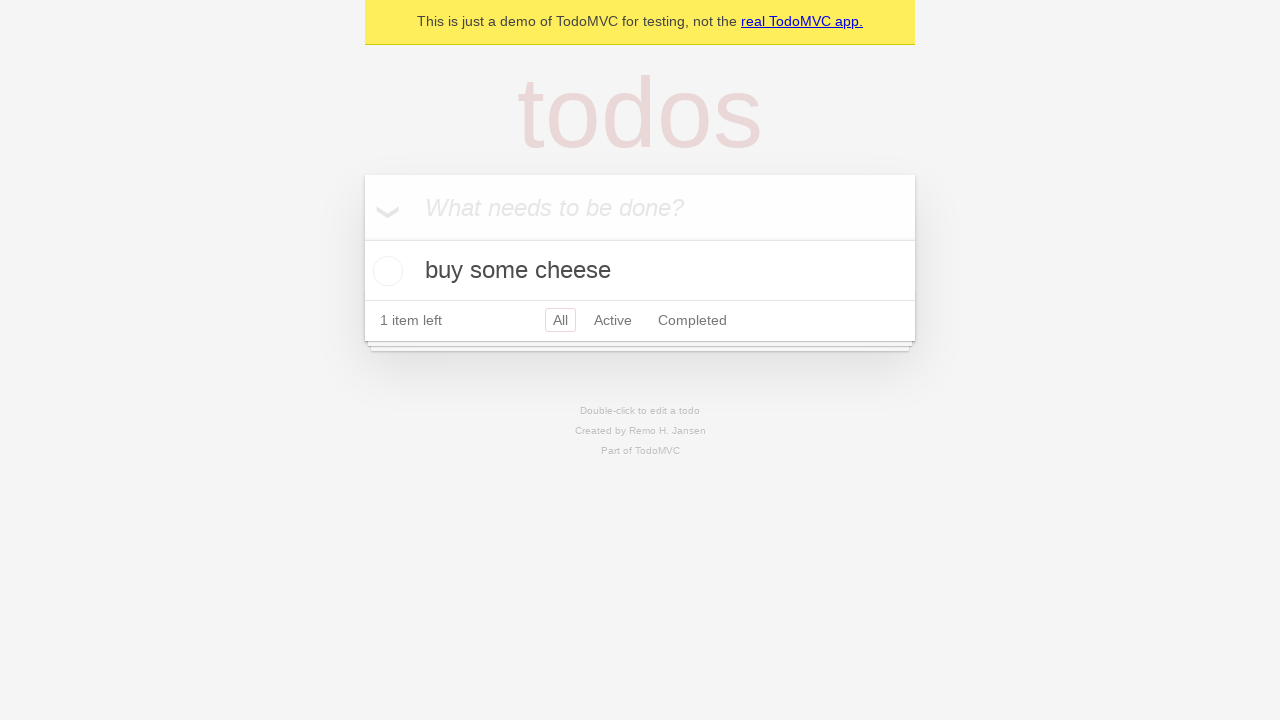

Filled new todo input with 'feed the cat' on internal:attr=[placeholder="What needs to be done?"i]
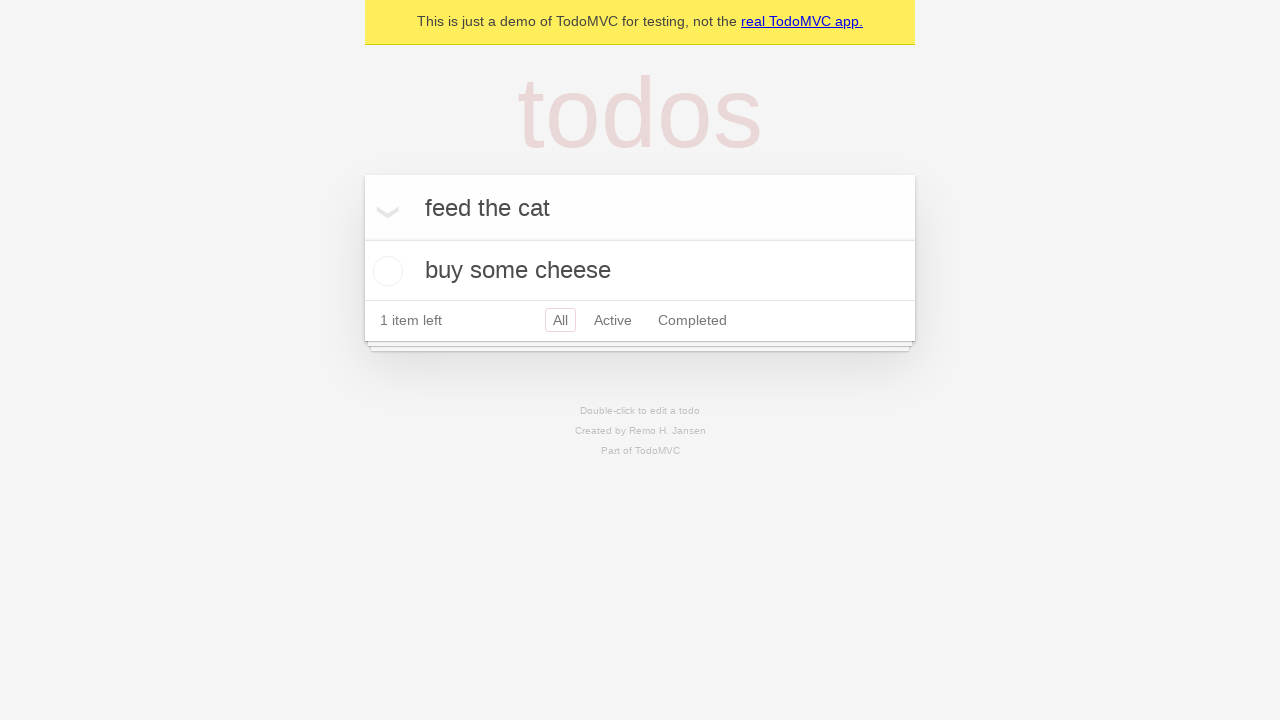

Pressed Enter to add second todo on internal:attr=[placeholder="What needs to be done?"i]
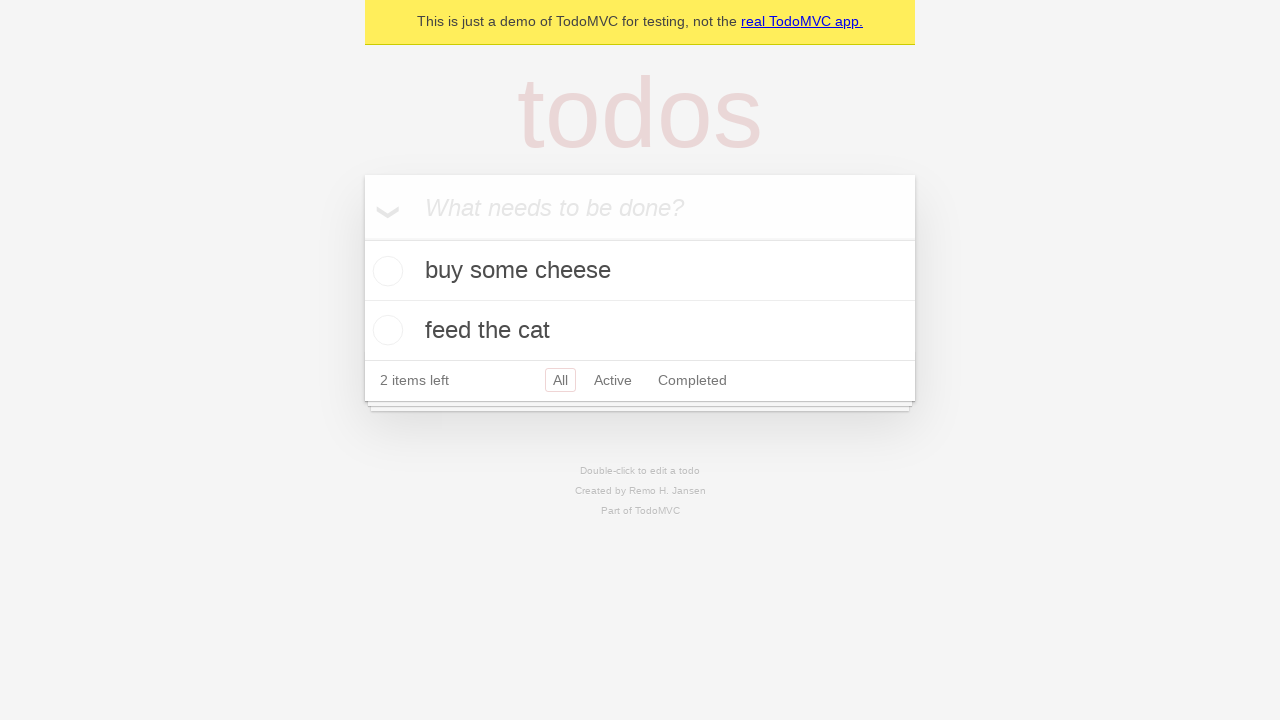

Filled new todo input with 'book a doctors appointment' on internal:attr=[placeholder="What needs to be done?"i]
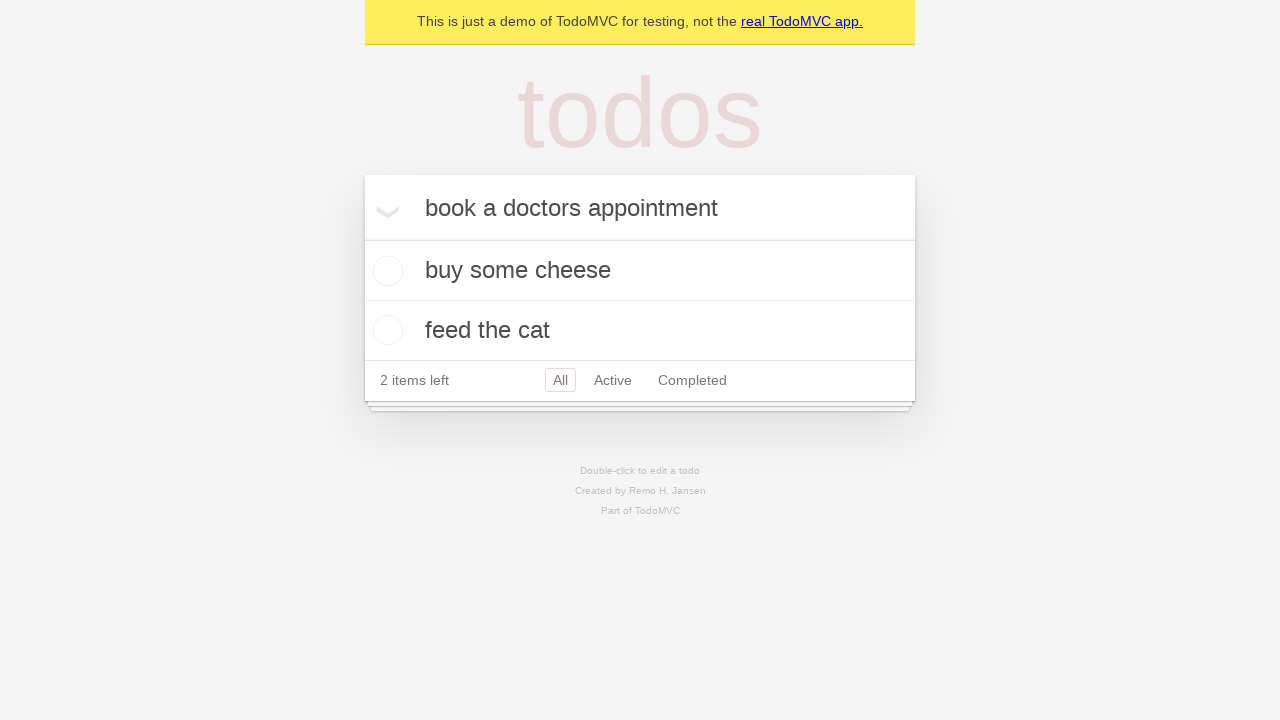

Pressed Enter to add third todo on internal:attr=[placeholder="What needs to be done?"i]
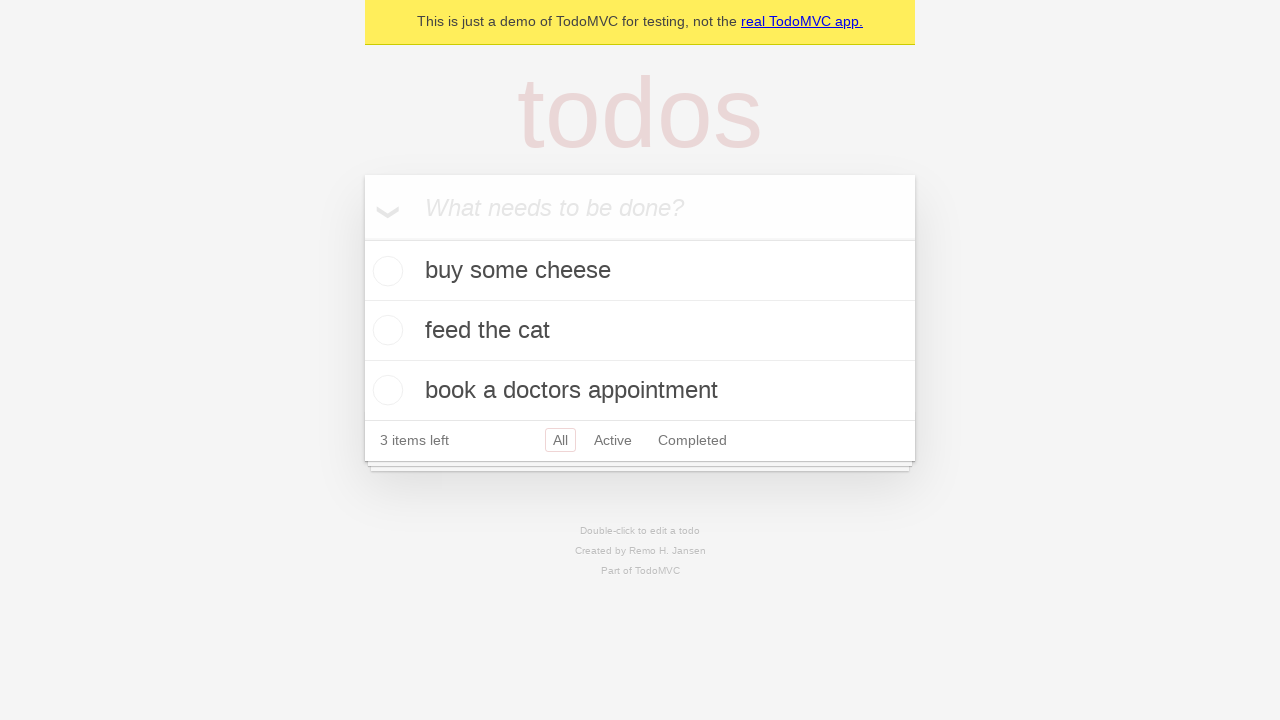

Waited for todos to be rendered
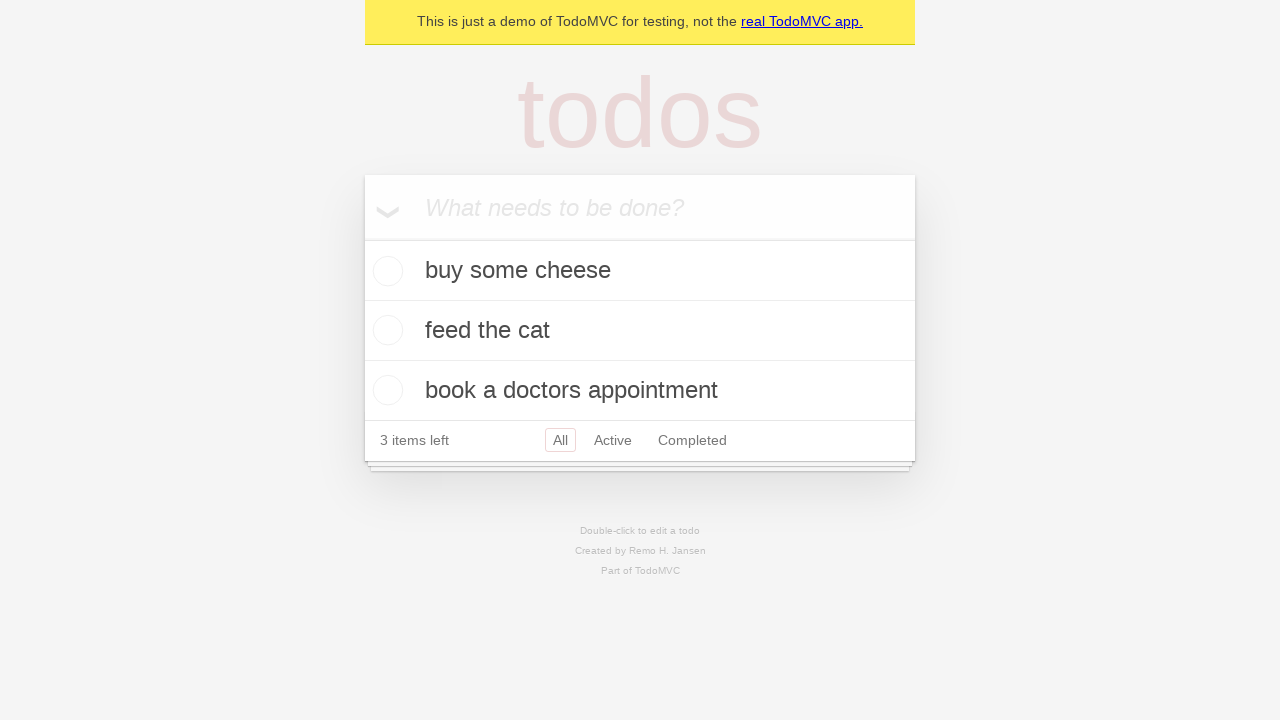

Double-clicked second todo to enter edit mode at (640, 331) on internal:testid=[data-testid="todo-item"s] >> nth=1
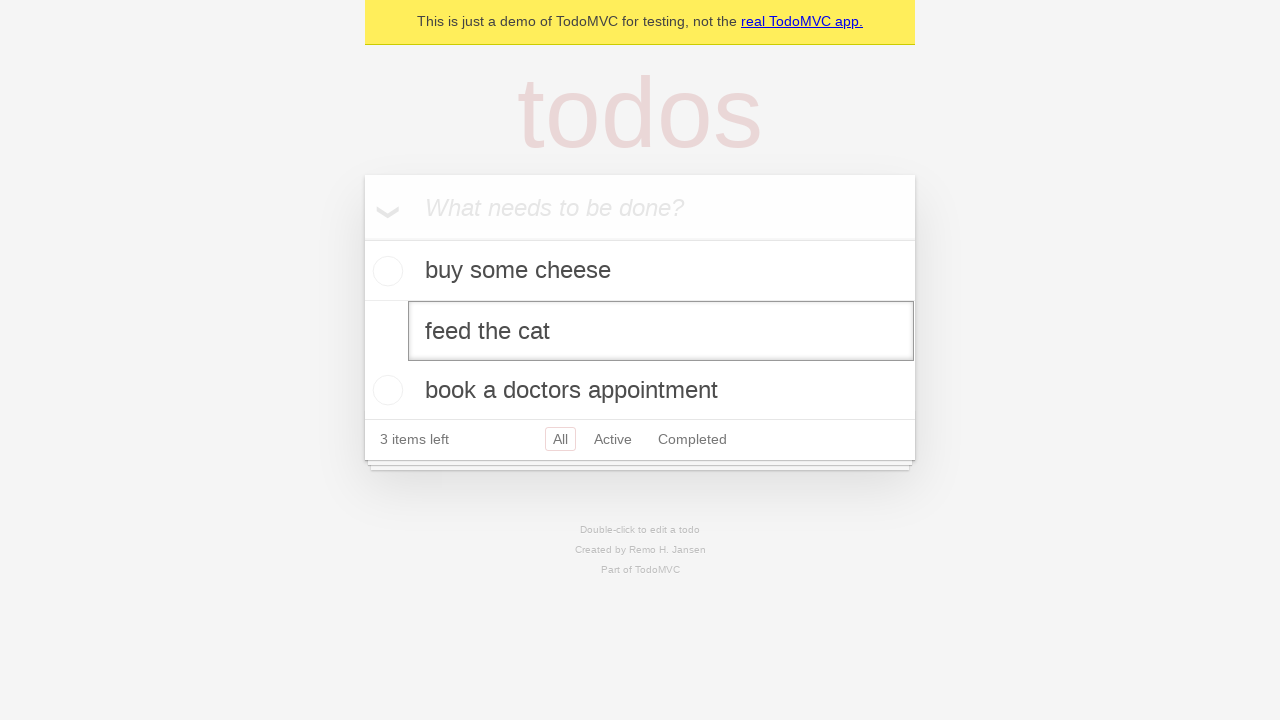

Edited todo text to 'buy some sausages' on internal:testid=[data-testid="todo-item"s] >> nth=1 >> internal:role=textbox[nam
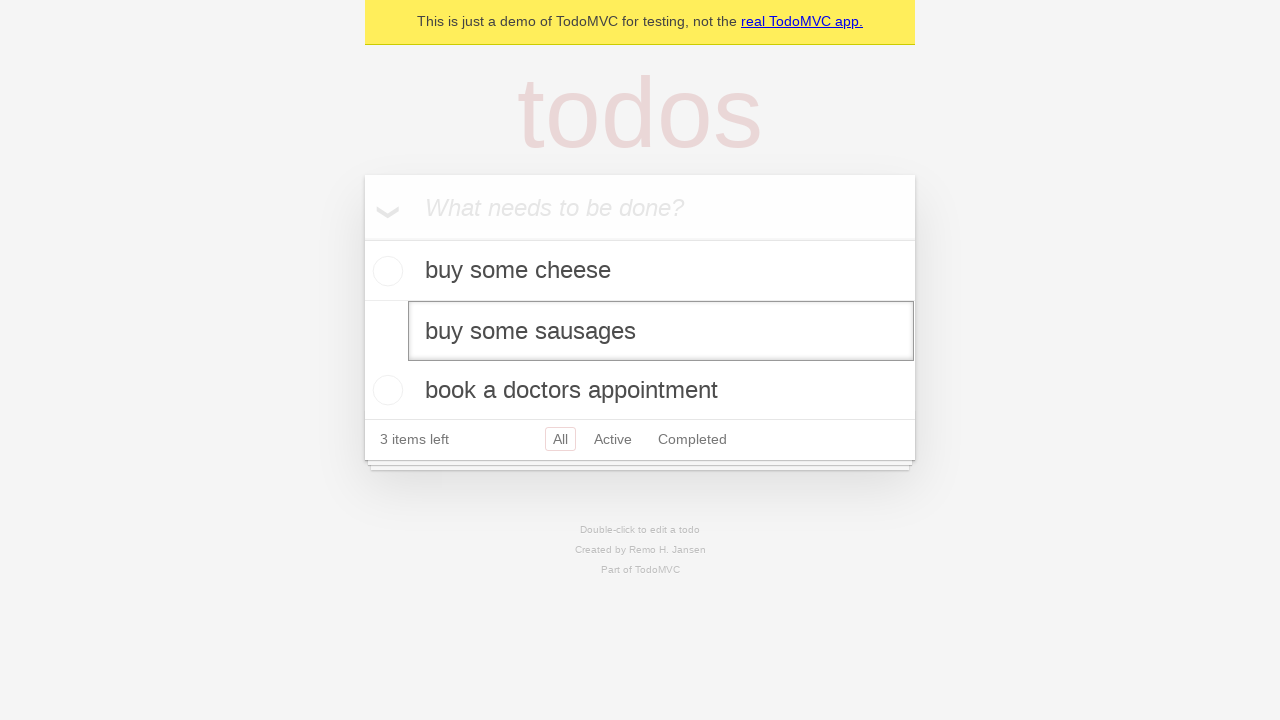

Triggered blur event on edit textbox to save changes
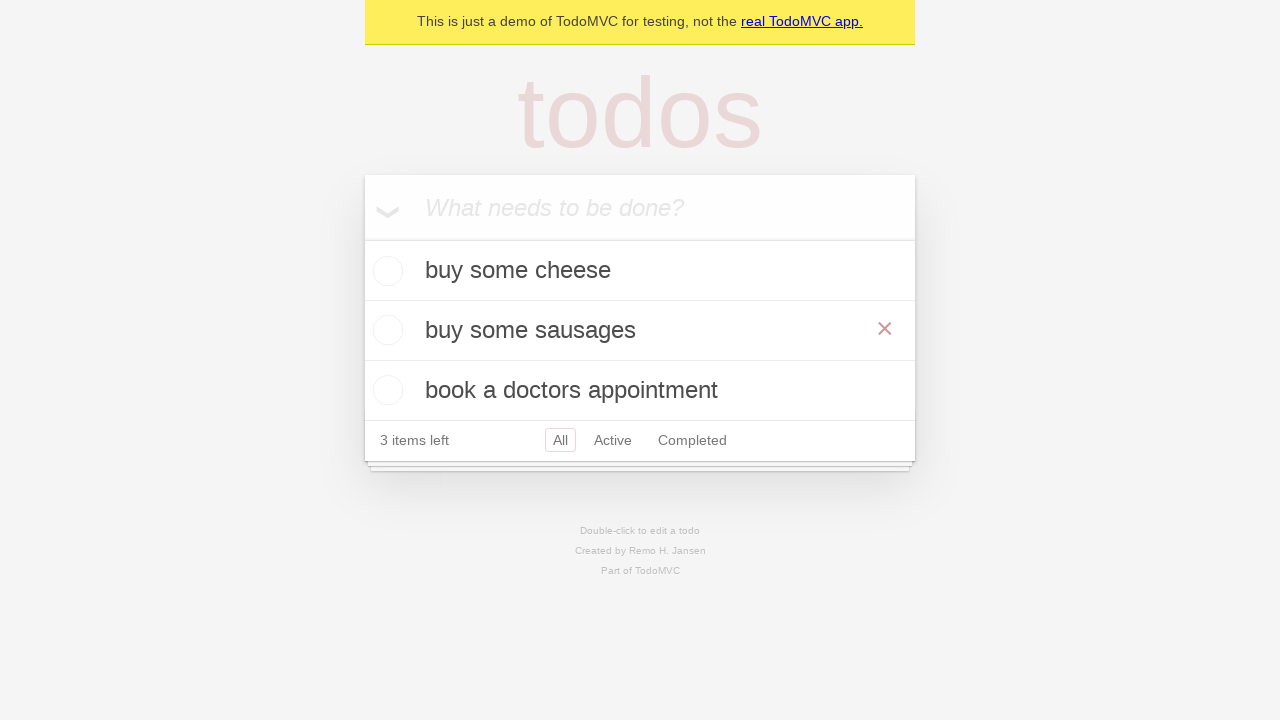

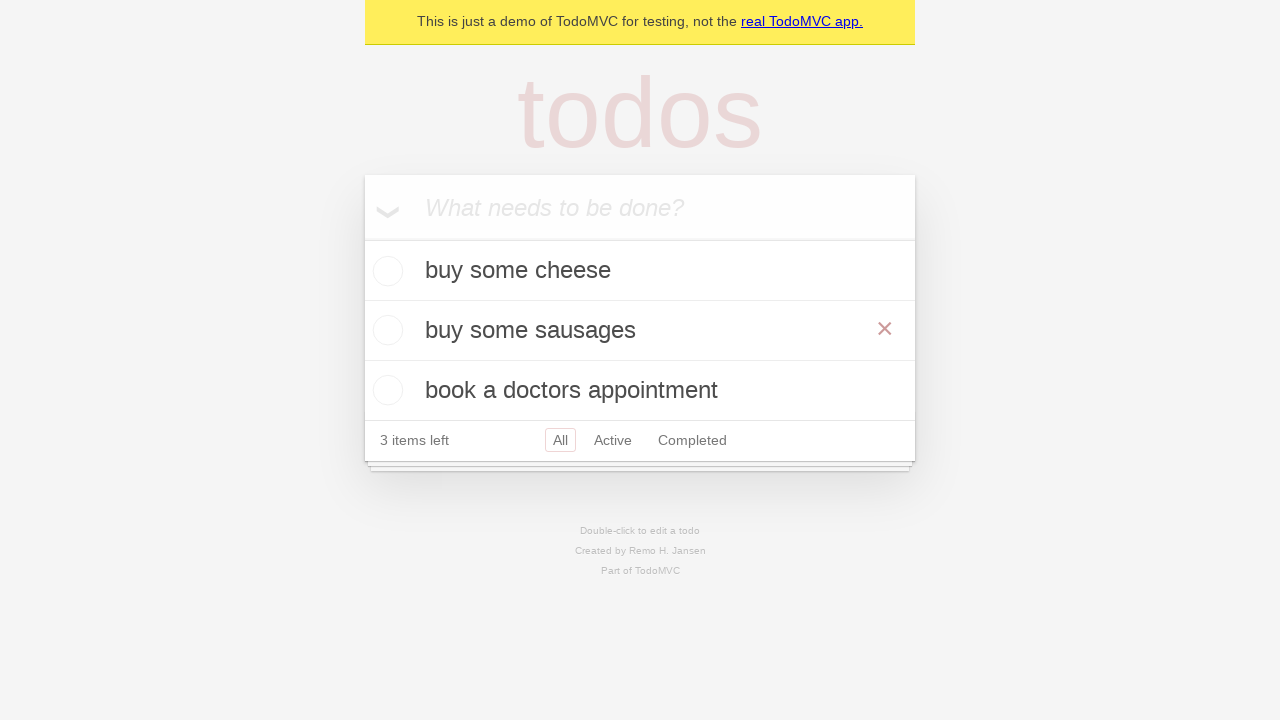